Tests scrolling functionality both on the main page and within a table element, then verifies that table values are accessible

Starting URL: https://rahulshettyacademy.com/AutomationPractice/

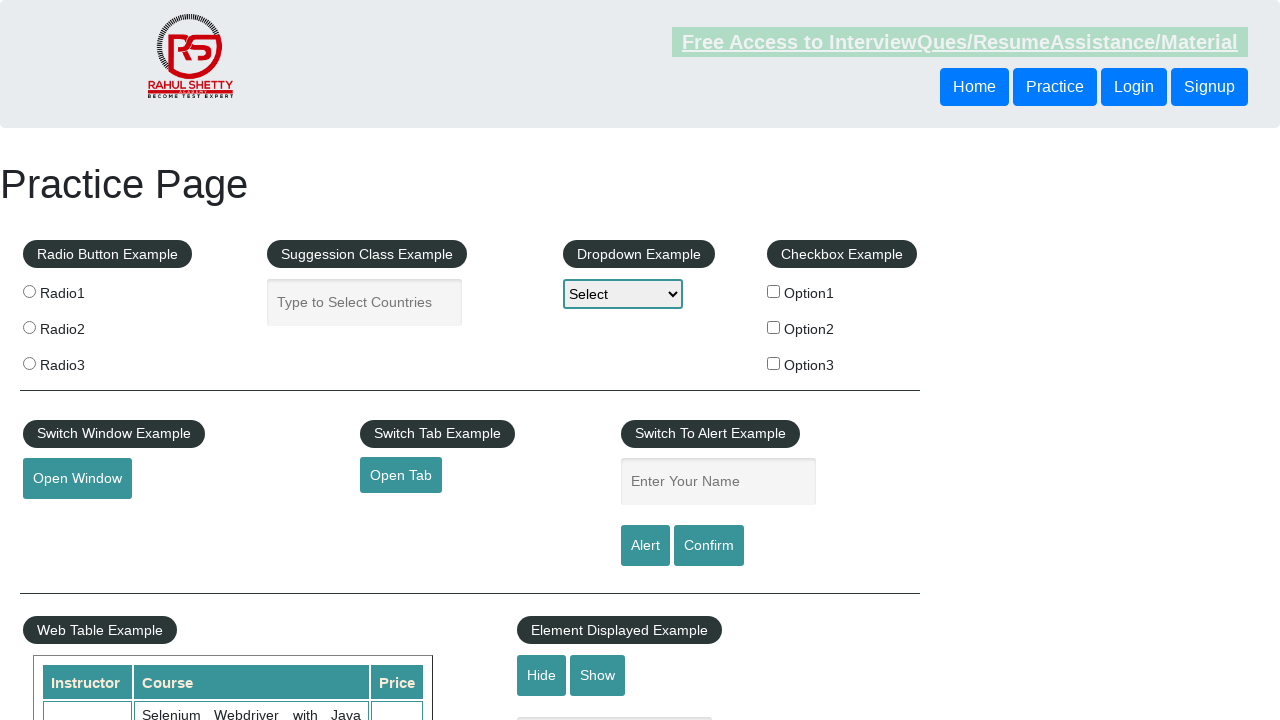

Scrolled down on main page by 500 pixels
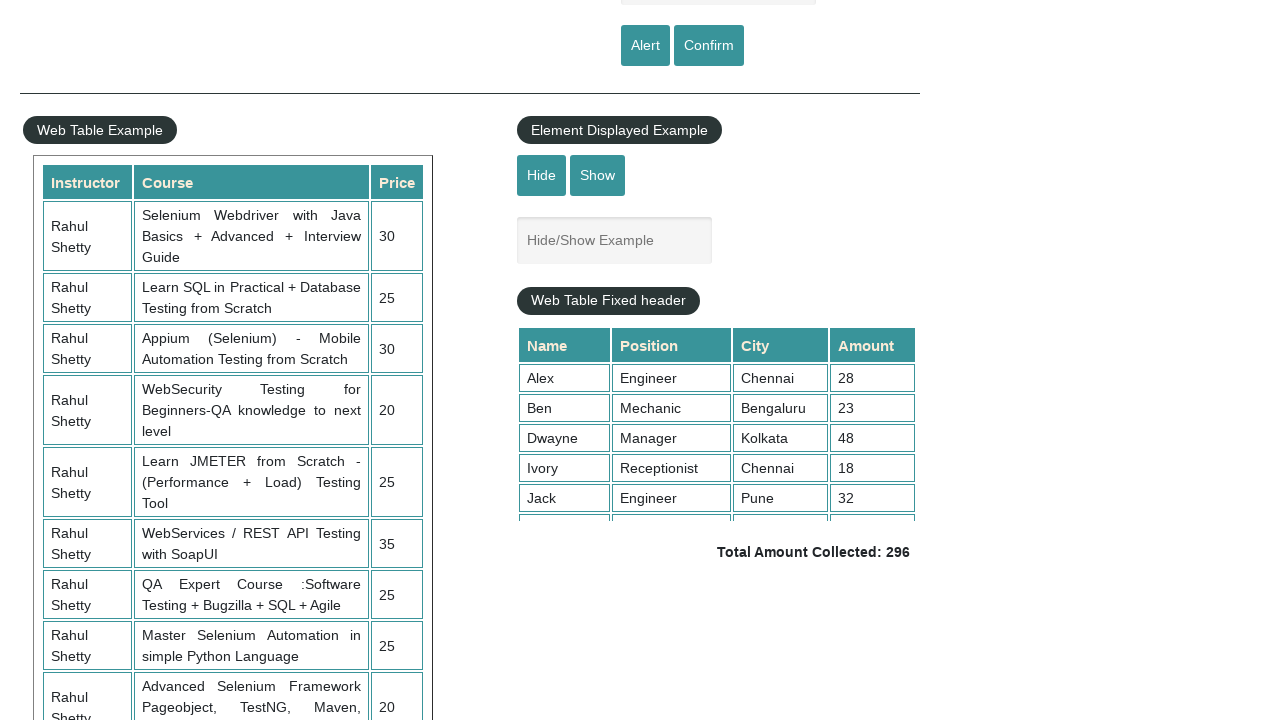

Waited 1 second for scroll animation to complete
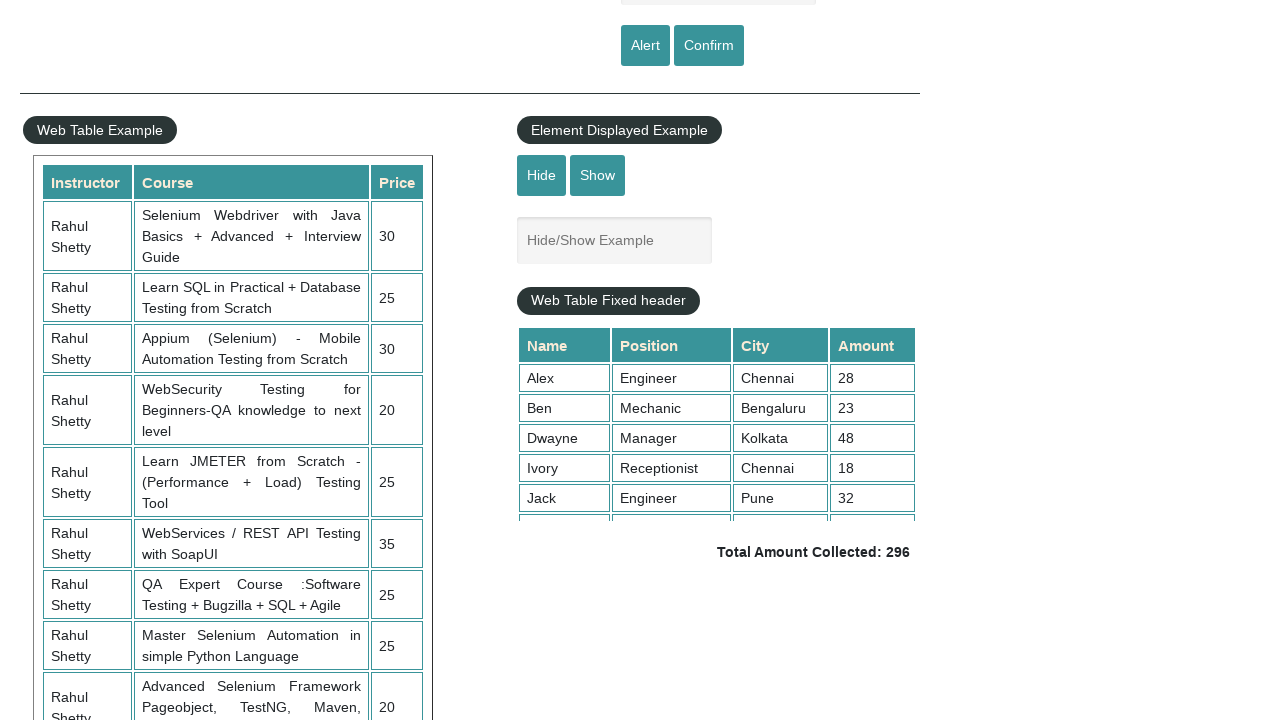

Scrolled within table element to position 5000
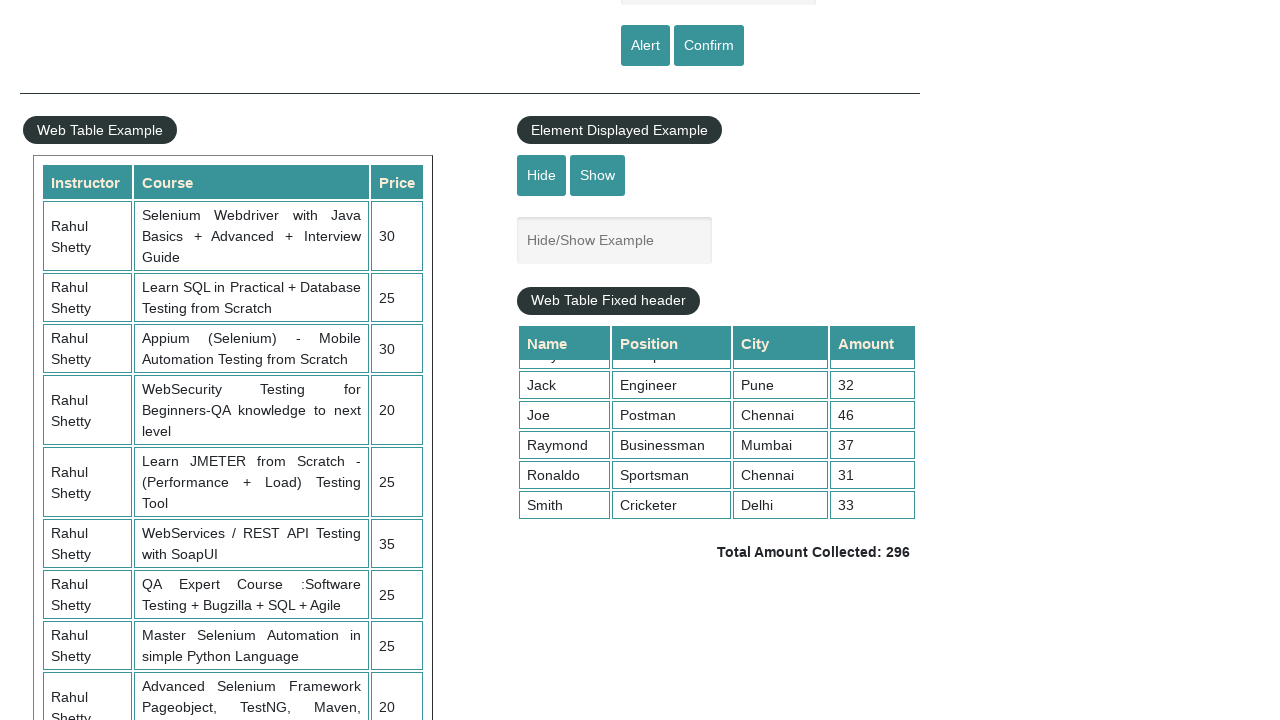

Verified table content loaded - fourth column cell is visible
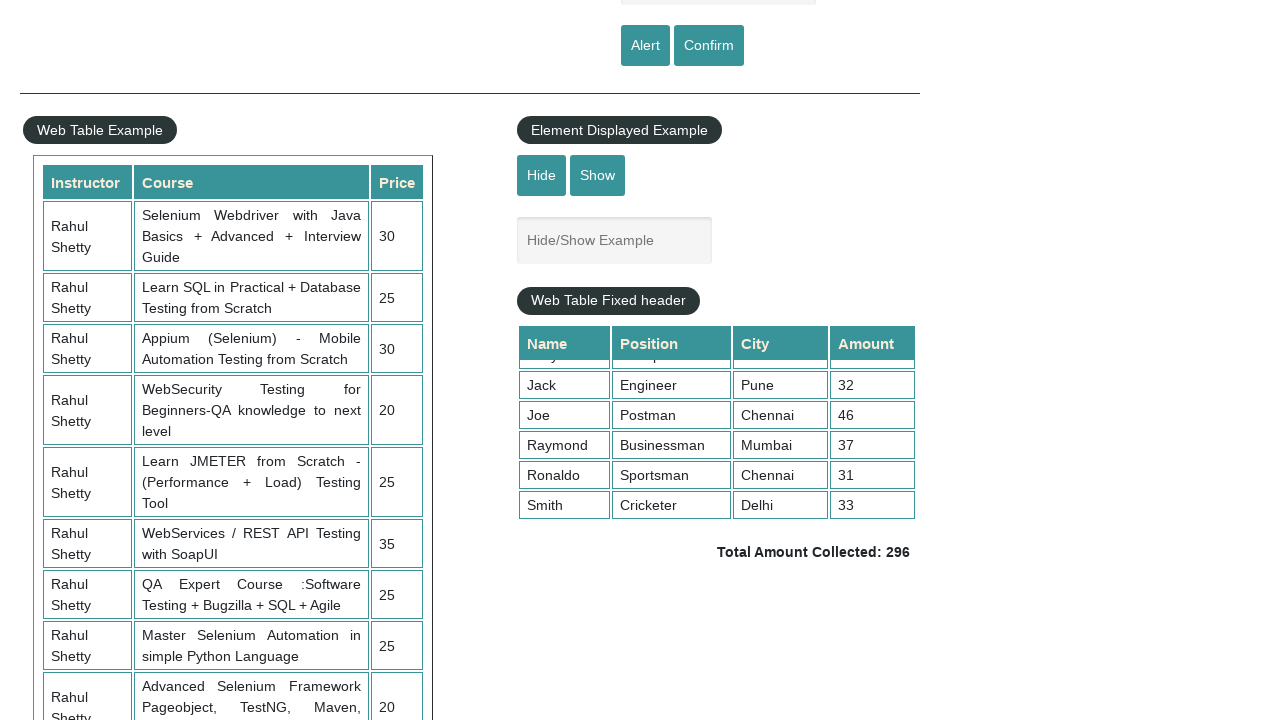

Verified totalAmount element is present and visible
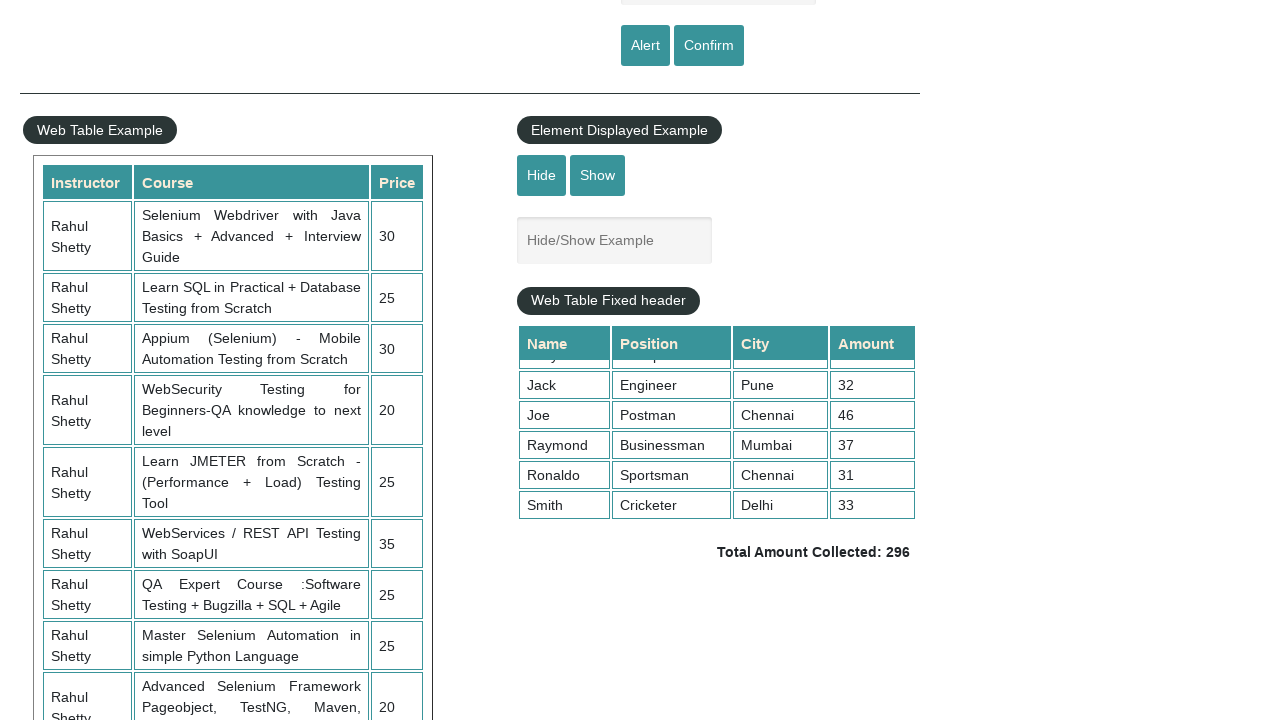

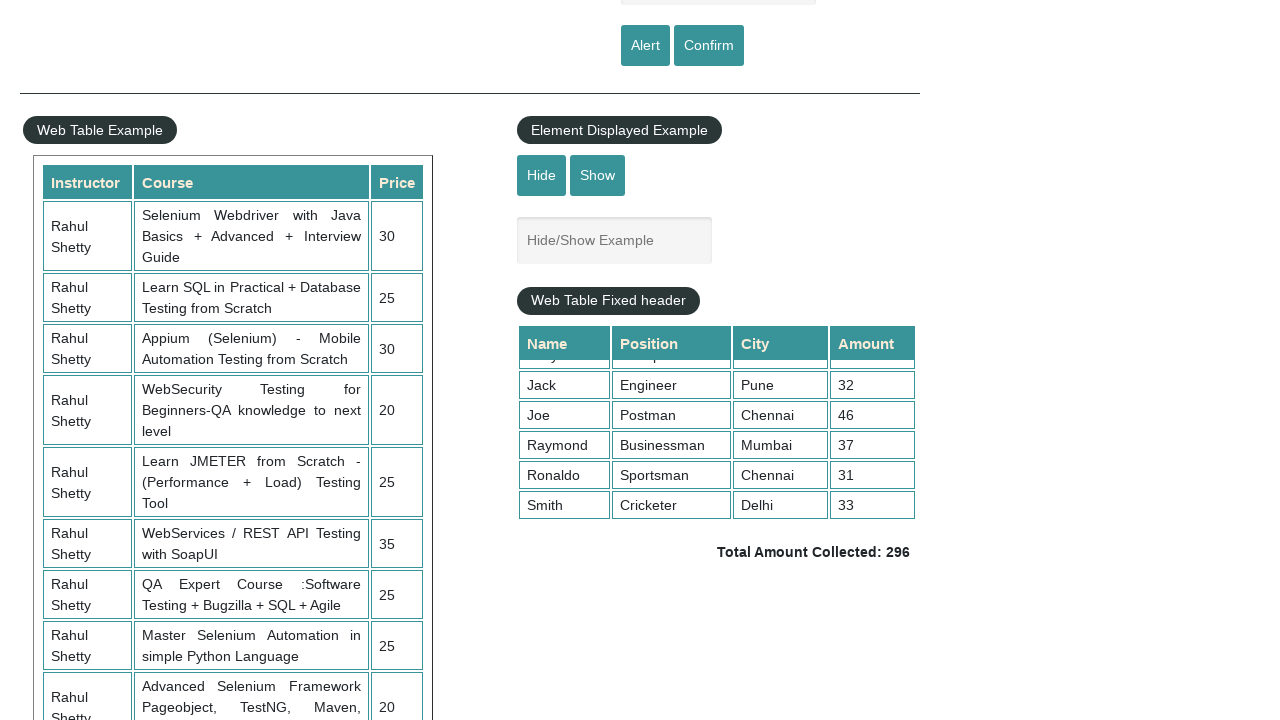